Tests form functionality by filling in the first name field and checking if the current address field is enabled

Starting URL: https://demoqa.com/automation-practice-form

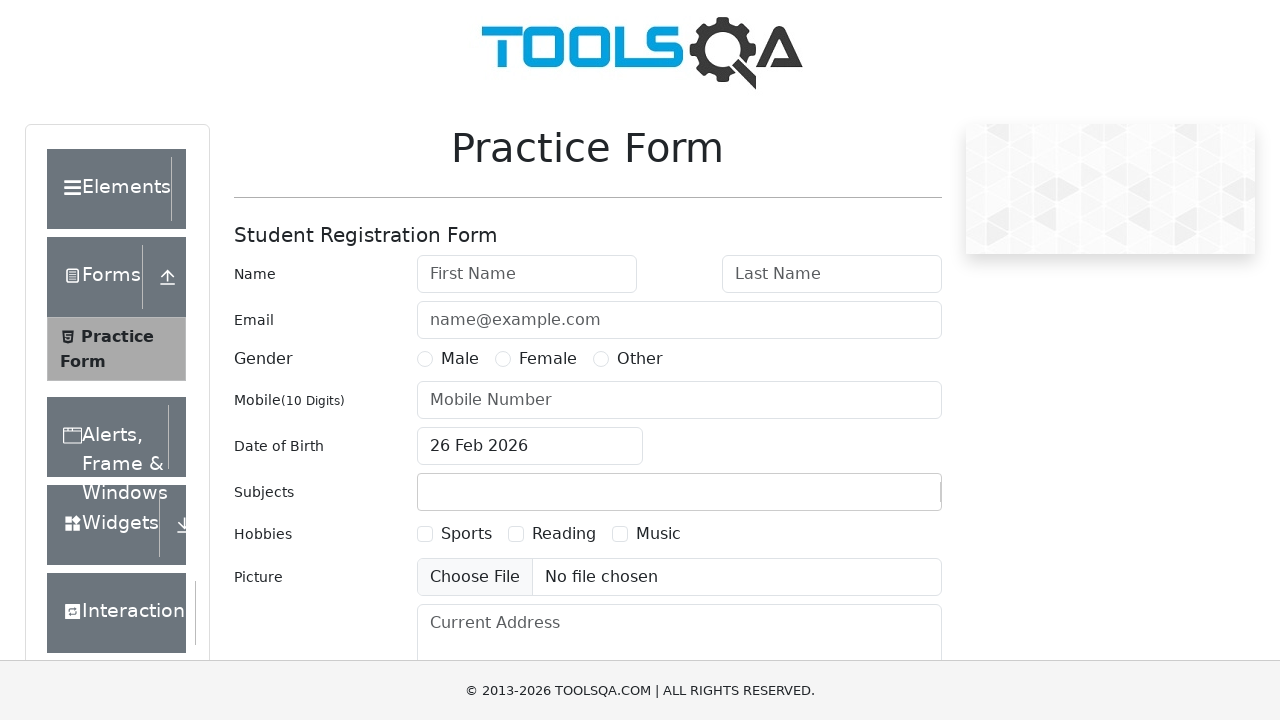

Filled first name field with 'naveen' on input[placeholder='First Name']
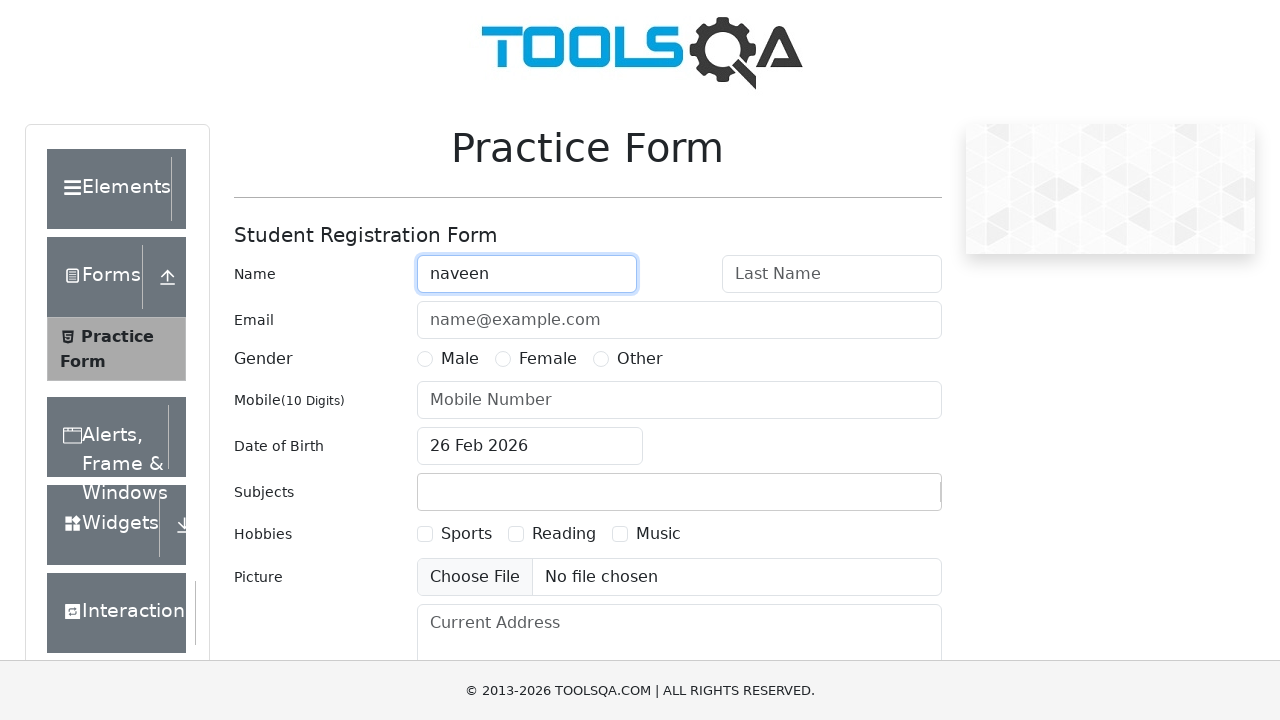

Verified that current address field is enabled
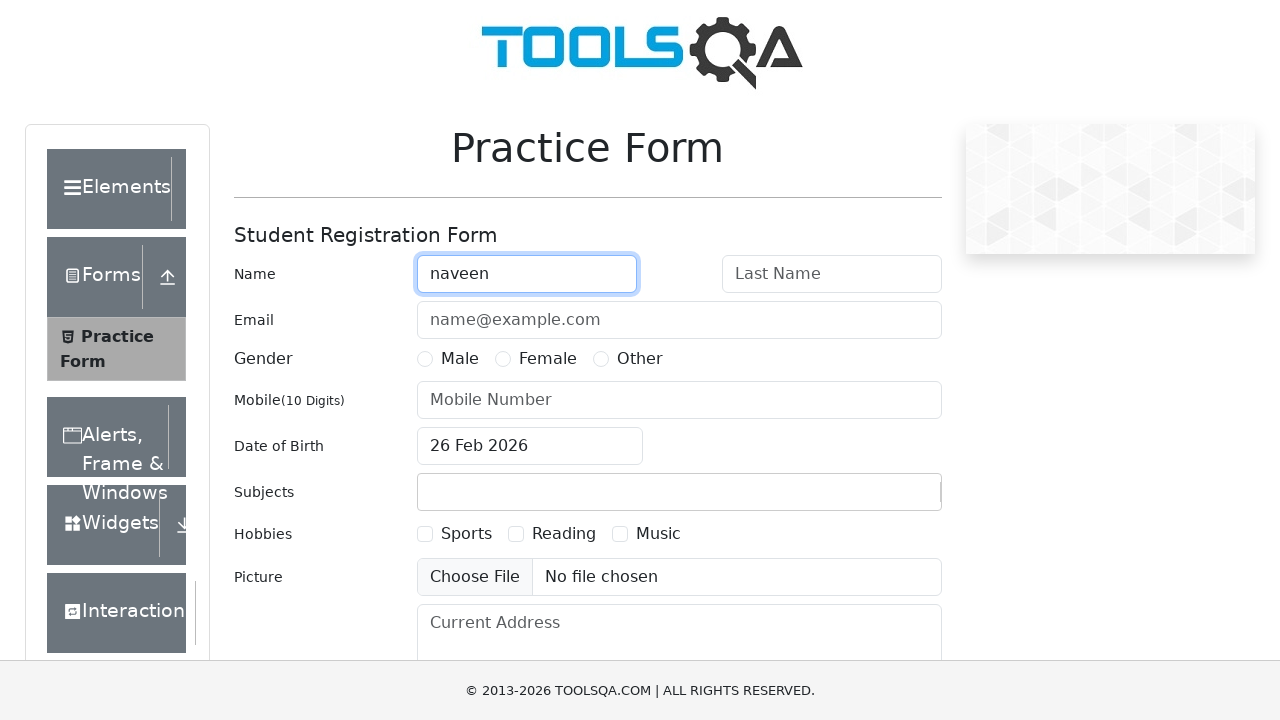

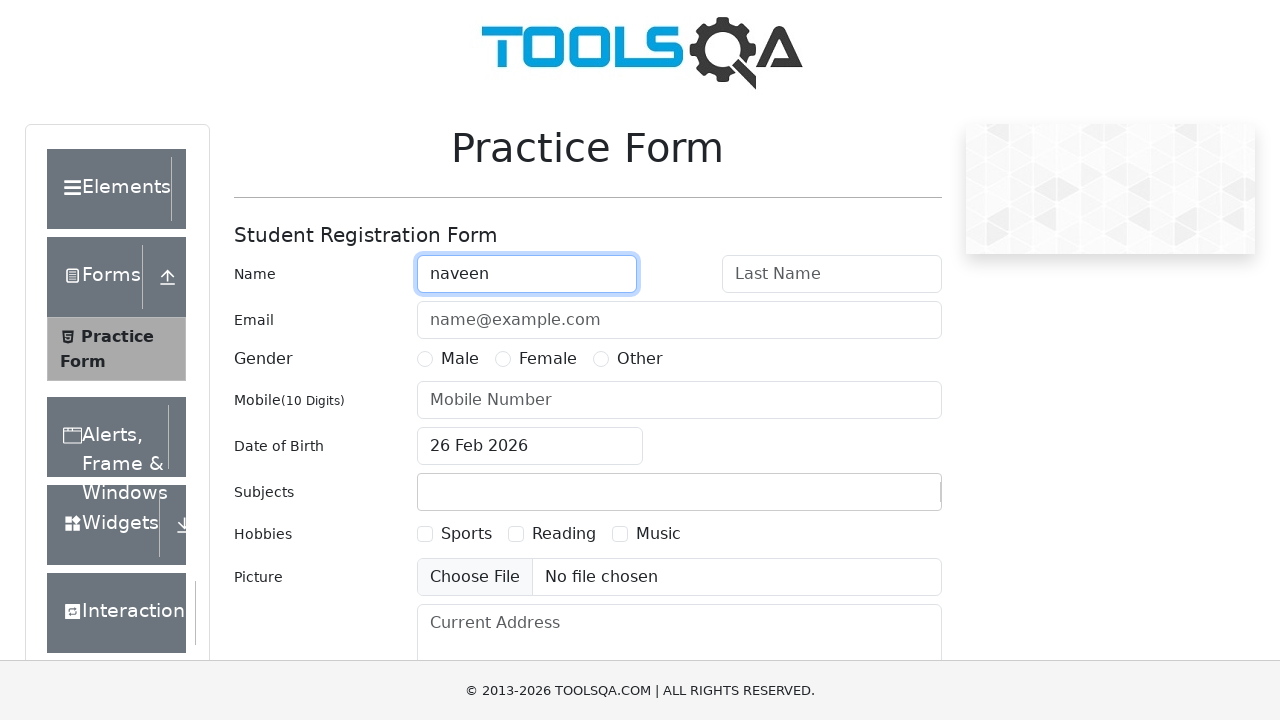